Tests auto-suggest dropdown functionality by typing partial text and selecting a specific option from the suggestions

Starting URL: https://rahulshettyacademy.com/dropdownsPractise/

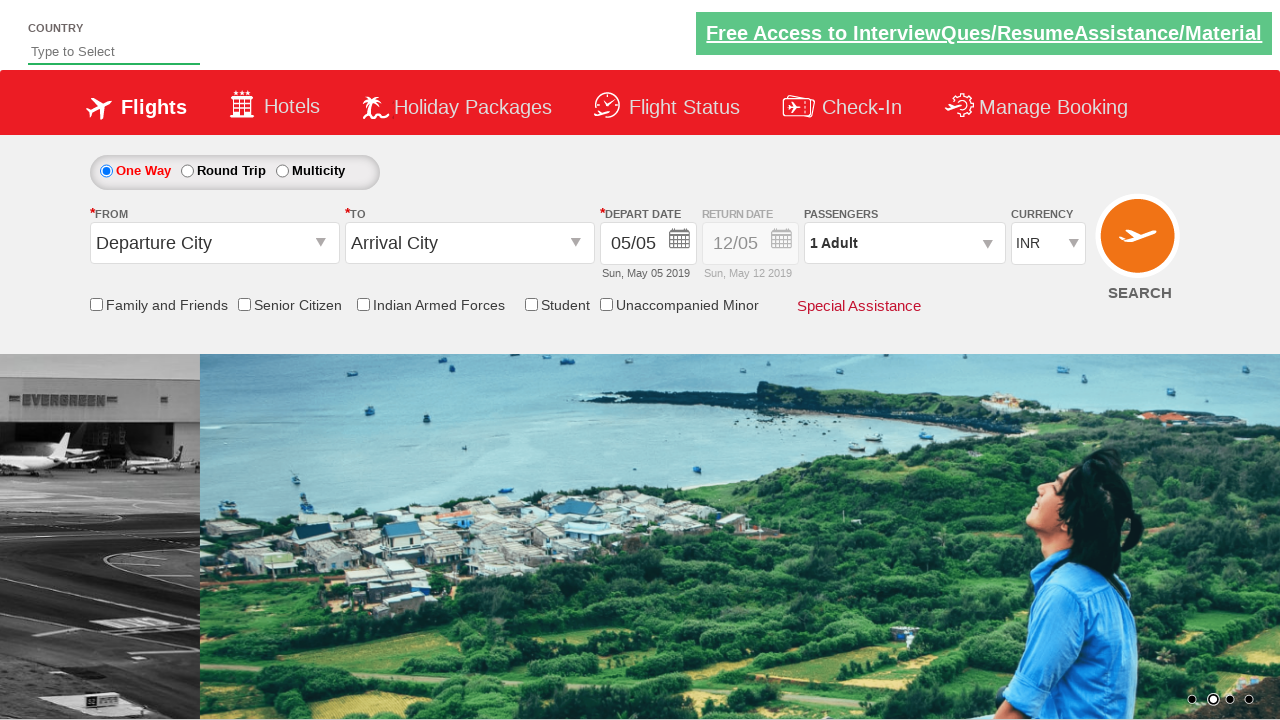

Typed 'Ar' into auto-suggest field to trigger dropdown on input#autosuggest
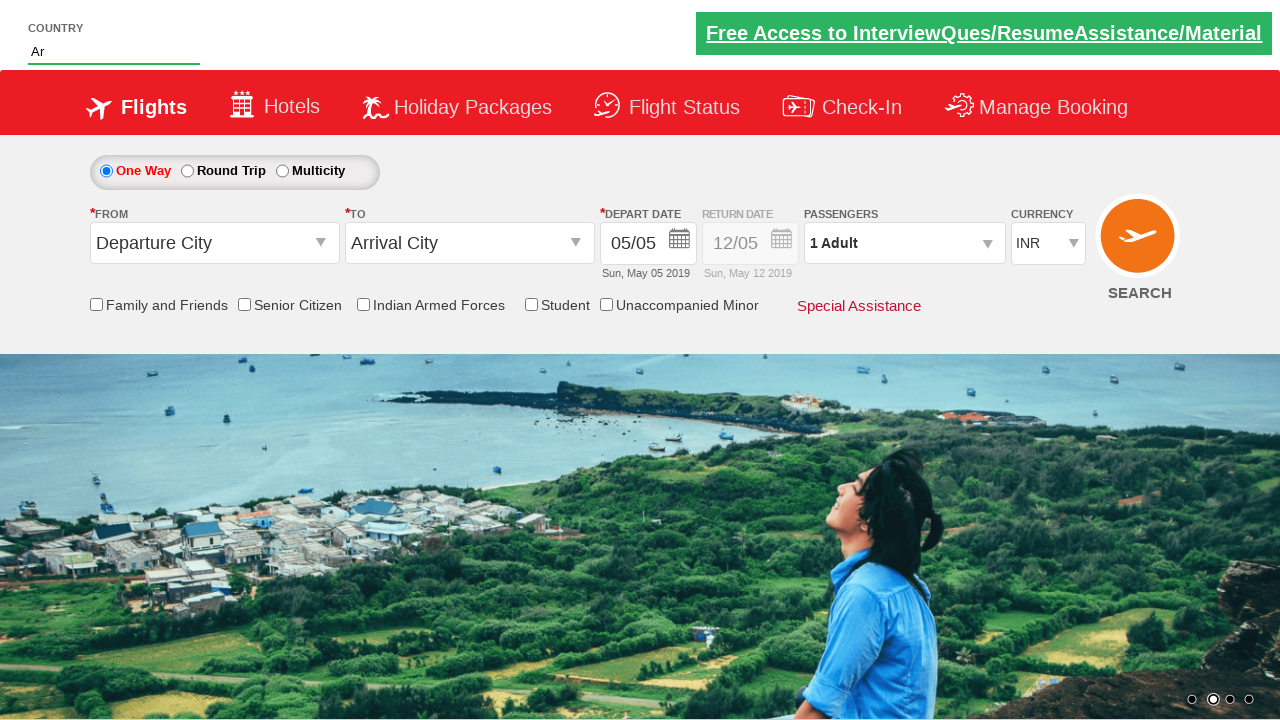

Auto-suggest dropdown options became visible
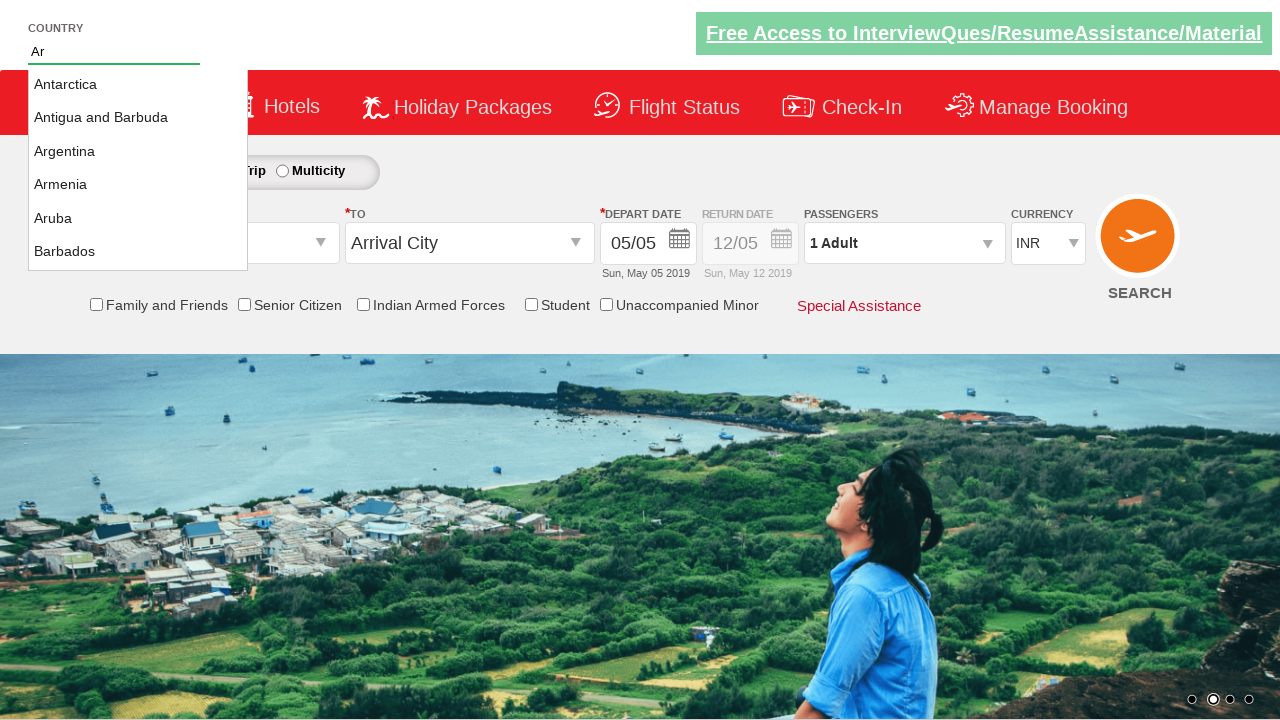

Retrieved all auto-suggest option elements
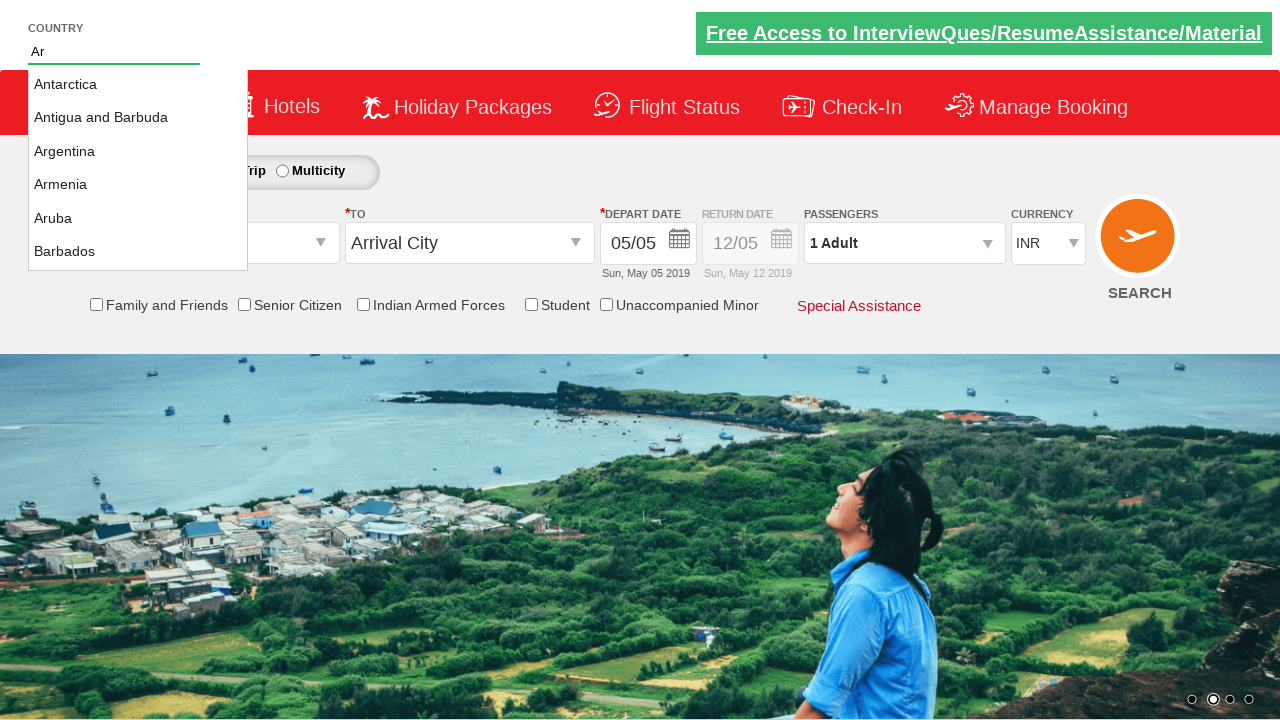

Selected 'Aruba' from auto-suggest dropdown at (138, 218) on li.ui-menu-item a >> nth=4
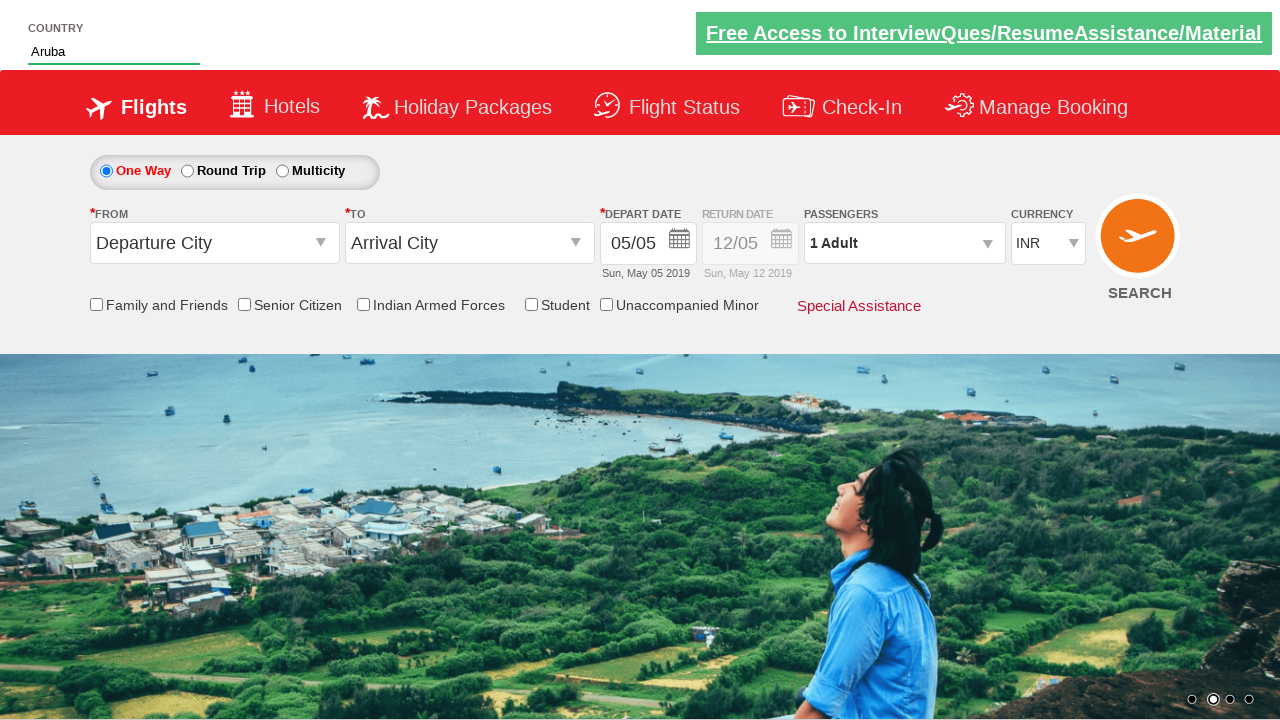

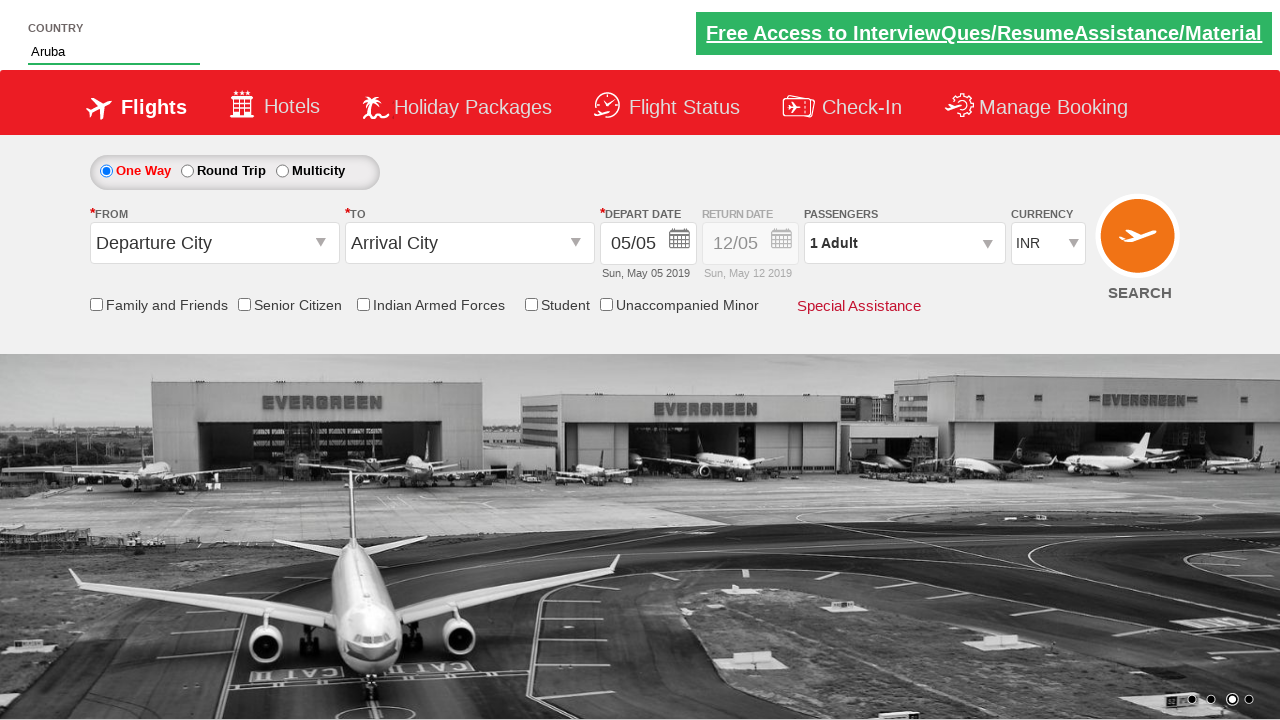